Tests the passenger dropdown functionality by clicking to open the dropdown, incrementing the adult count 4 times to reach 5 adults, then closing the dropdown and verifying the selection displays "5 Adult"

Starting URL: https://rahulshettyacademy.com/dropdownsPractise/

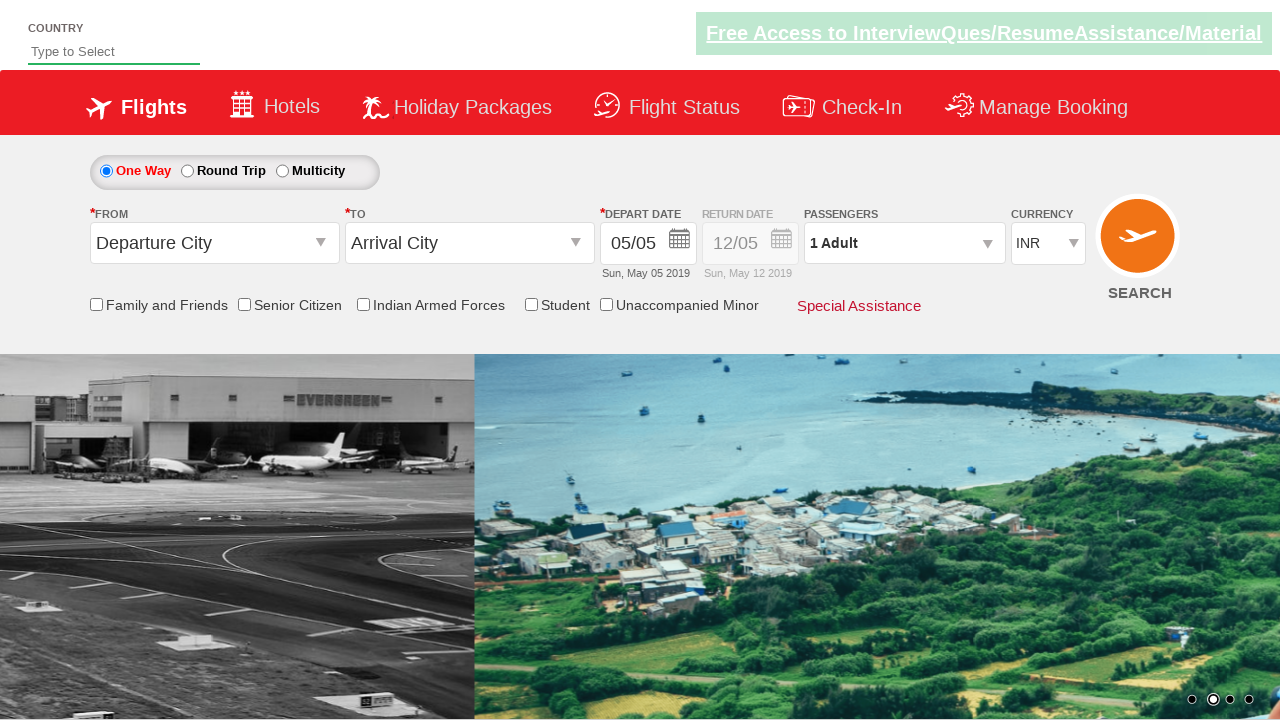

Clicked passenger info dropdown to open it at (904, 243) on #divpaxinfo
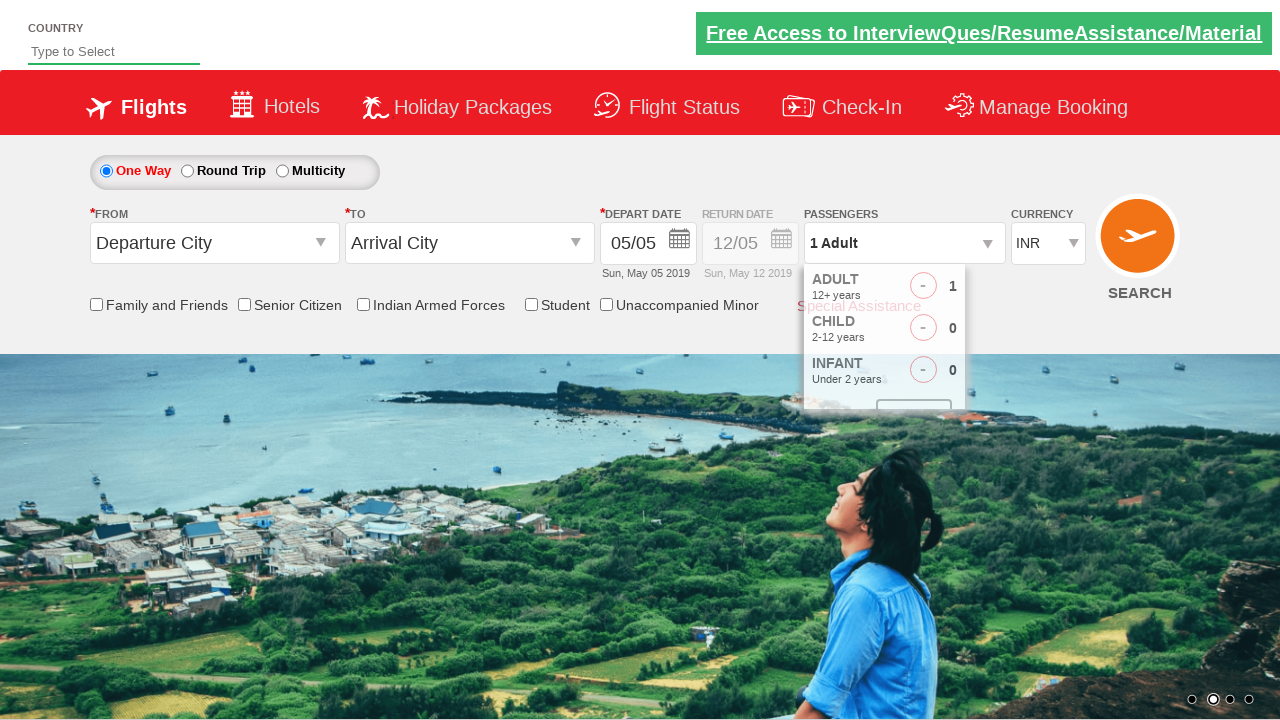

Waited for dropdown to be visible
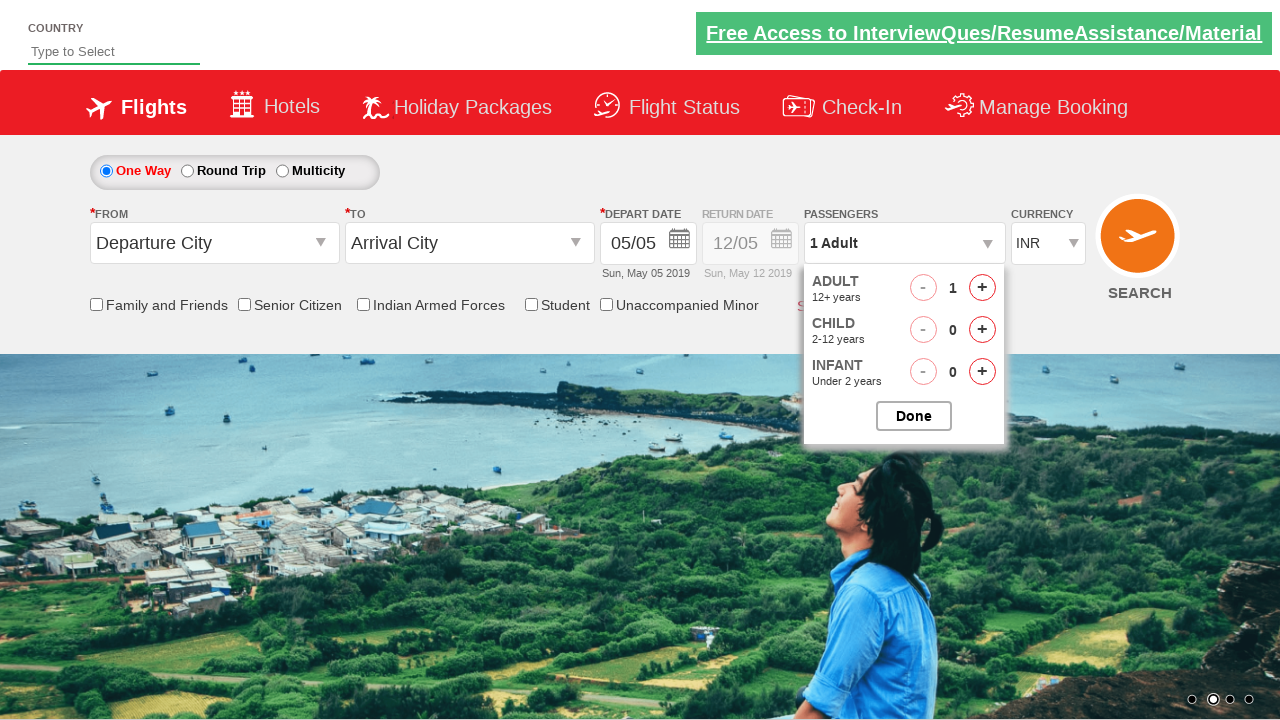

Clicked increment adult button (click 1 of 4) at (982, 288) on #hrefIncAdt
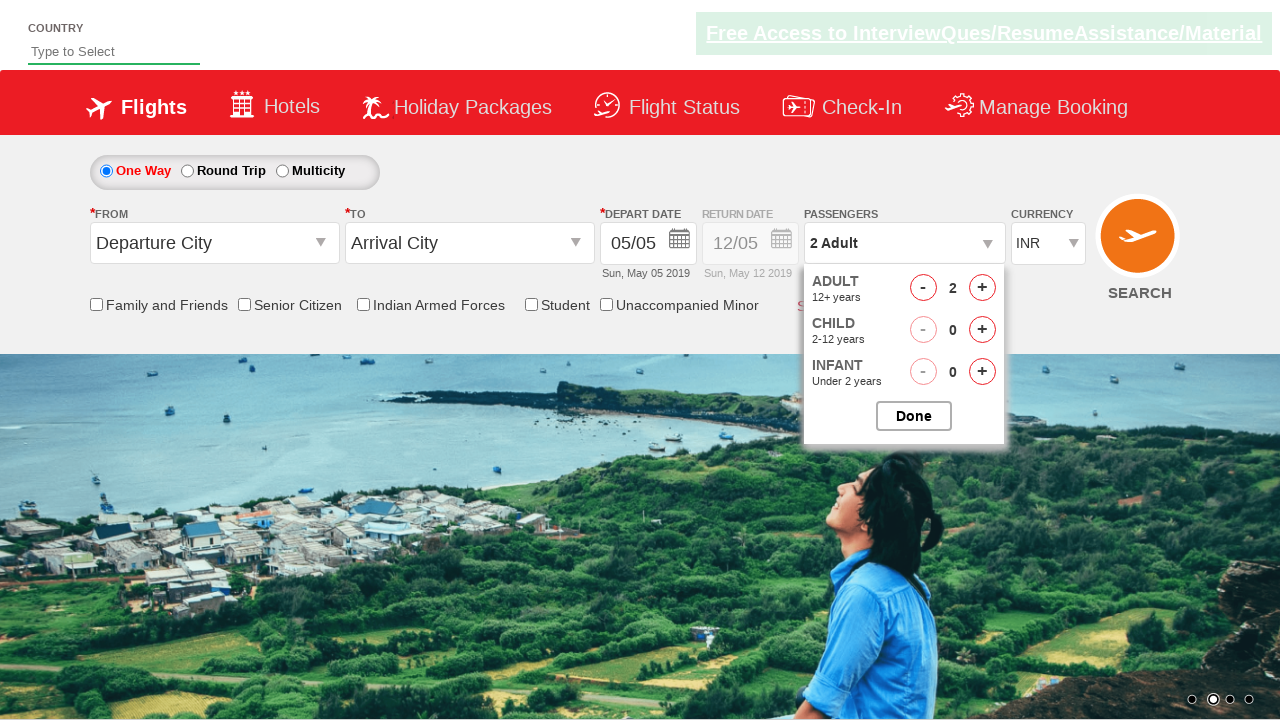

Clicked increment adult button (click 2 of 4) at (982, 288) on #hrefIncAdt
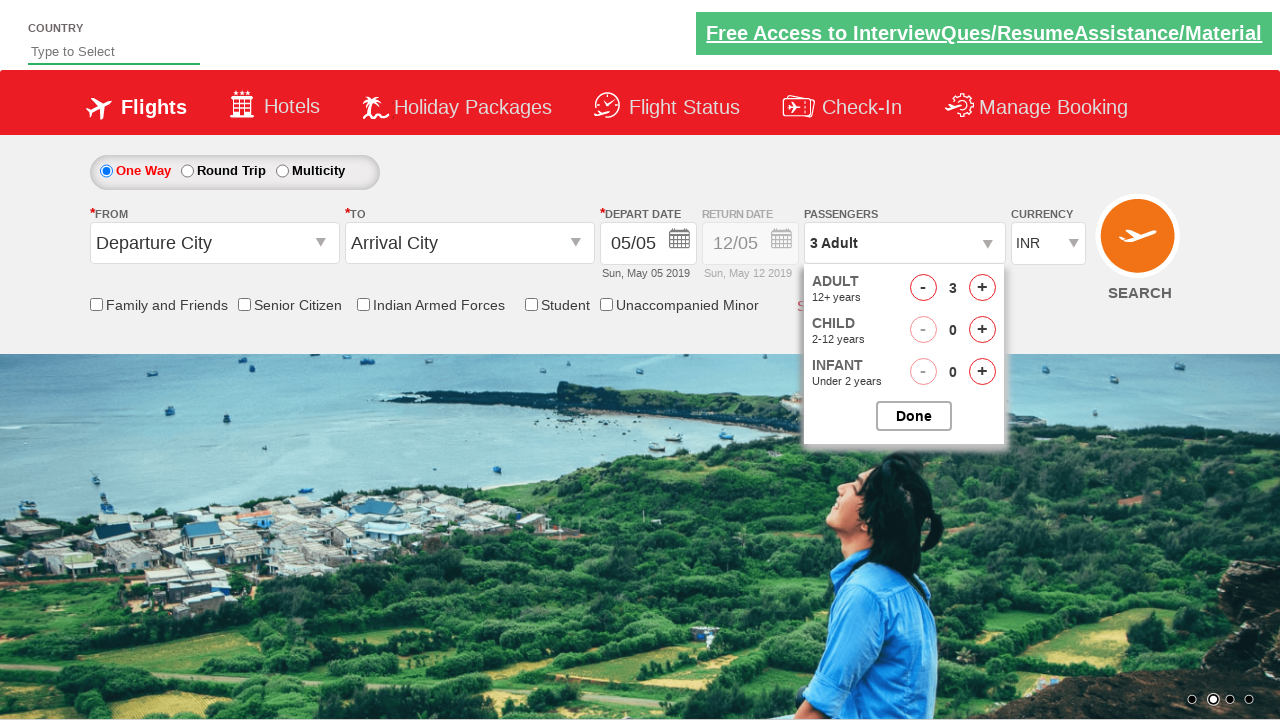

Clicked increment adult button (click 3 of 4) at (982, 288) on #hrefIncAdt
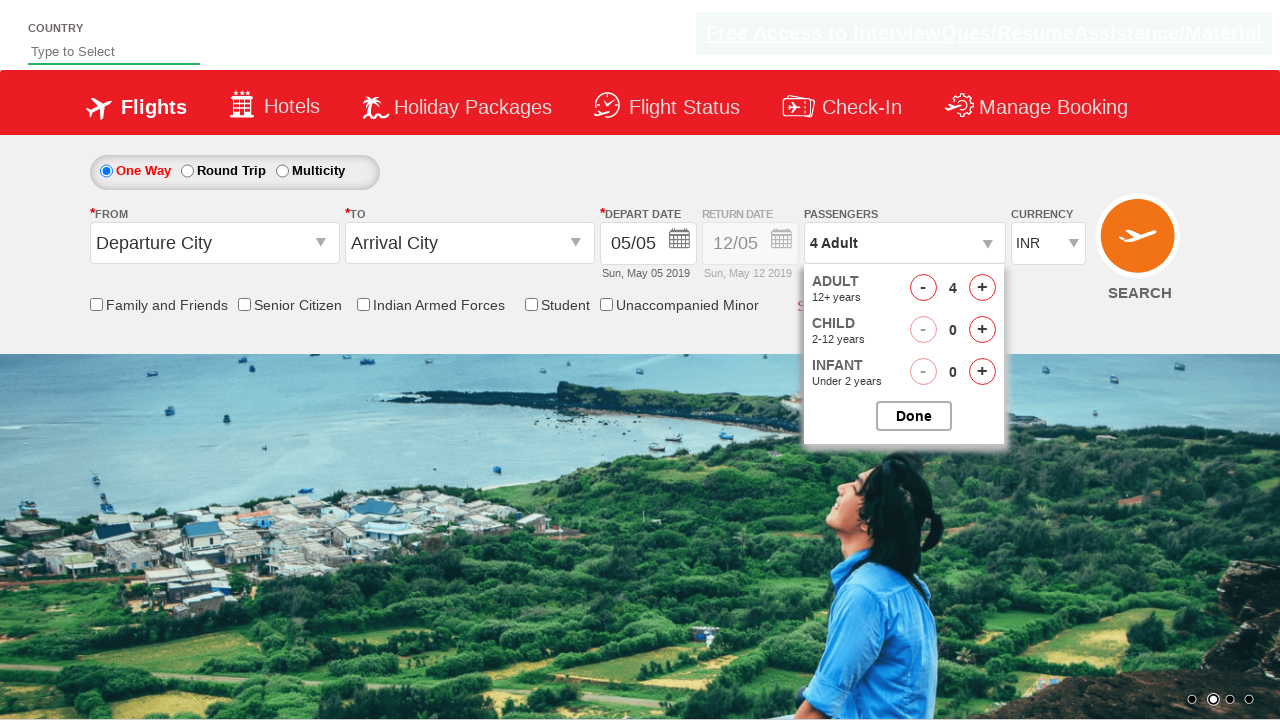

Clicked increment adult button (click 4 of 4) at (982, 288) on #hrefIncAdt
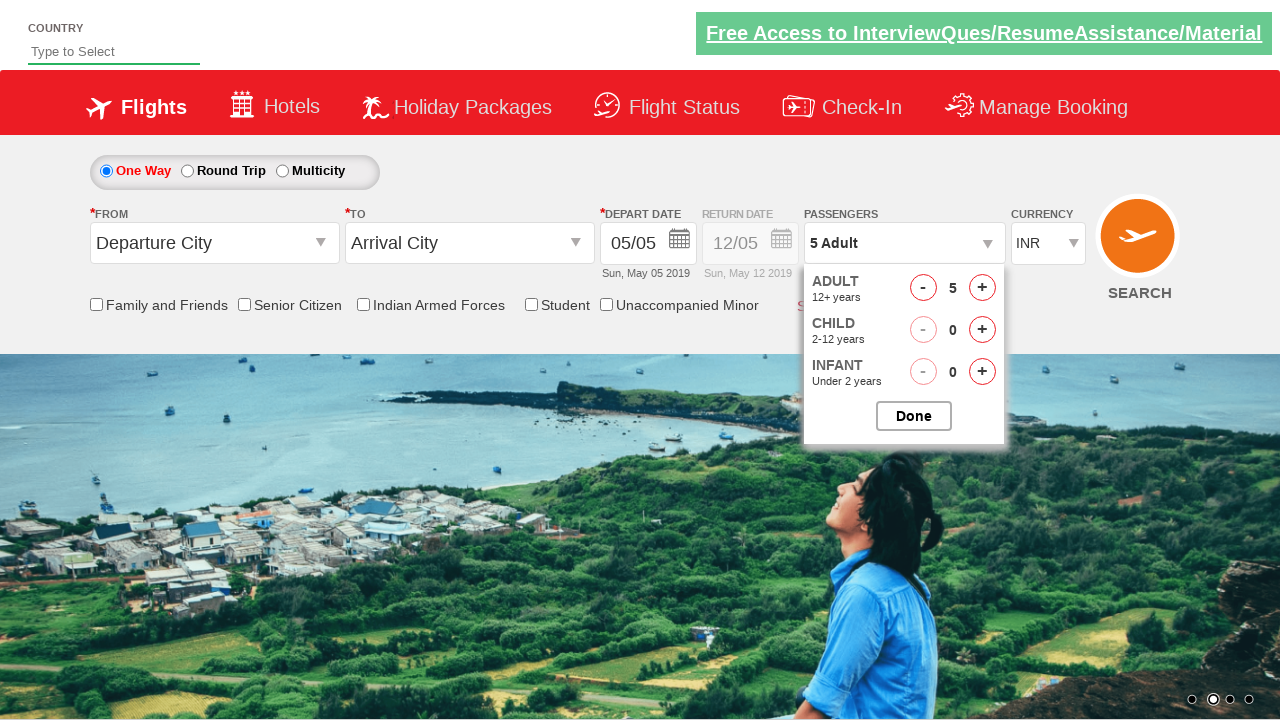

Clicked button to close passenger options dropdown at (914, 416) on #btnclosepaxoption
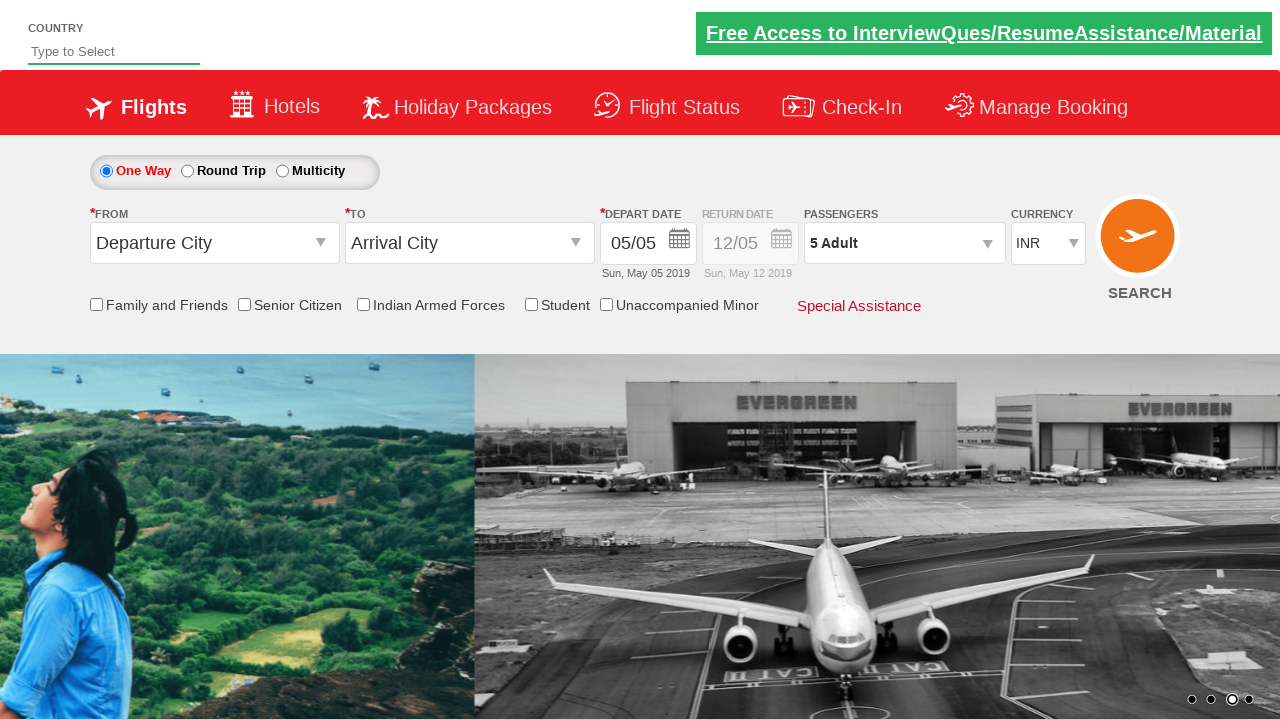

Retrieved passenger info text content
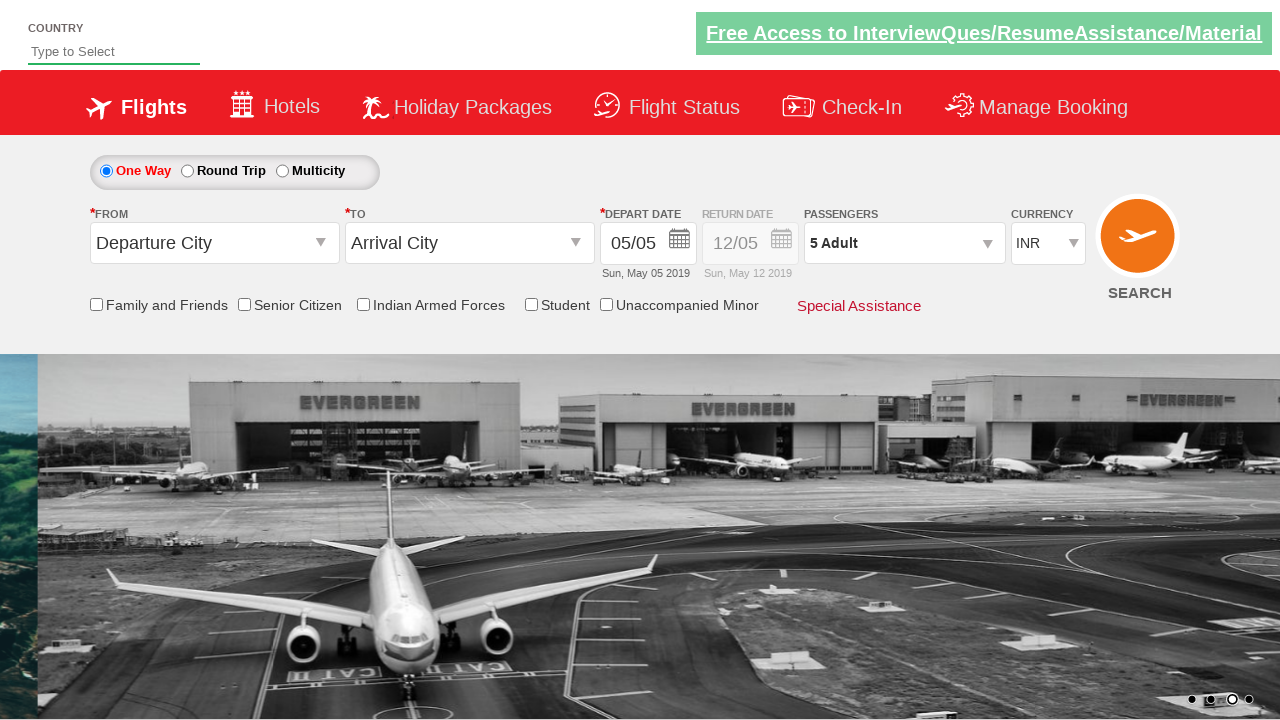

Verified that passenger info displays '5 Adult'
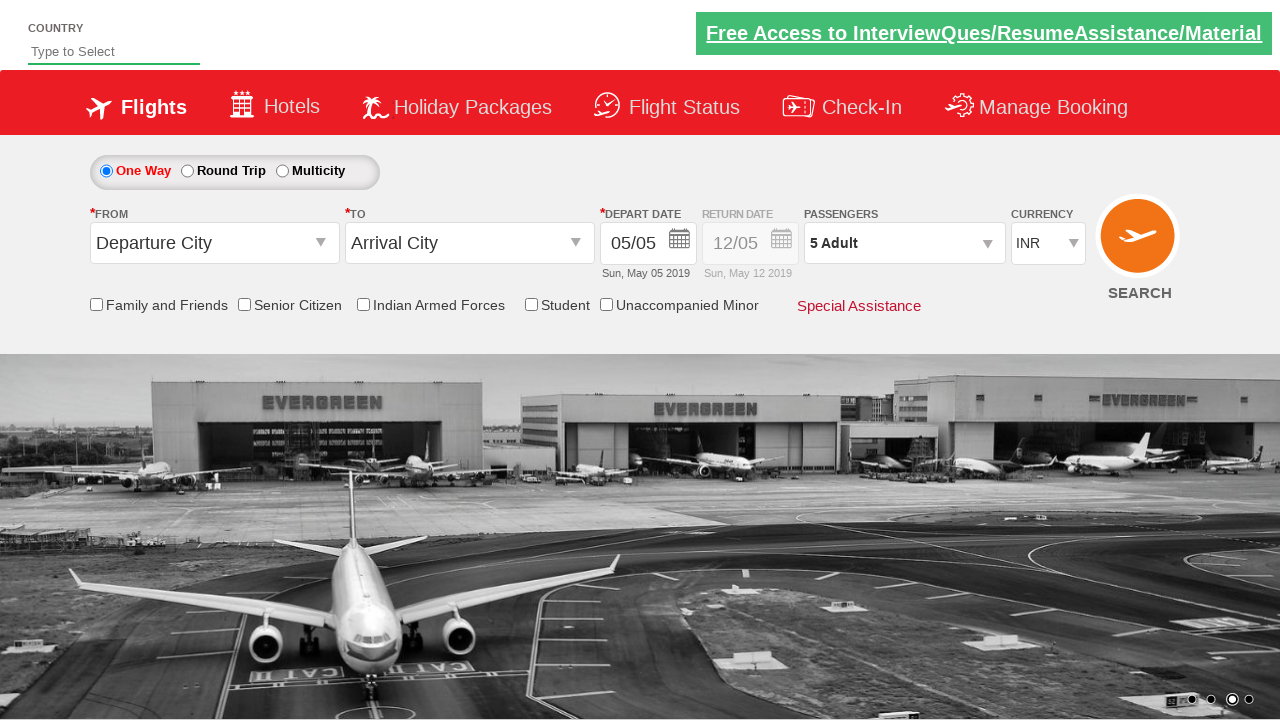

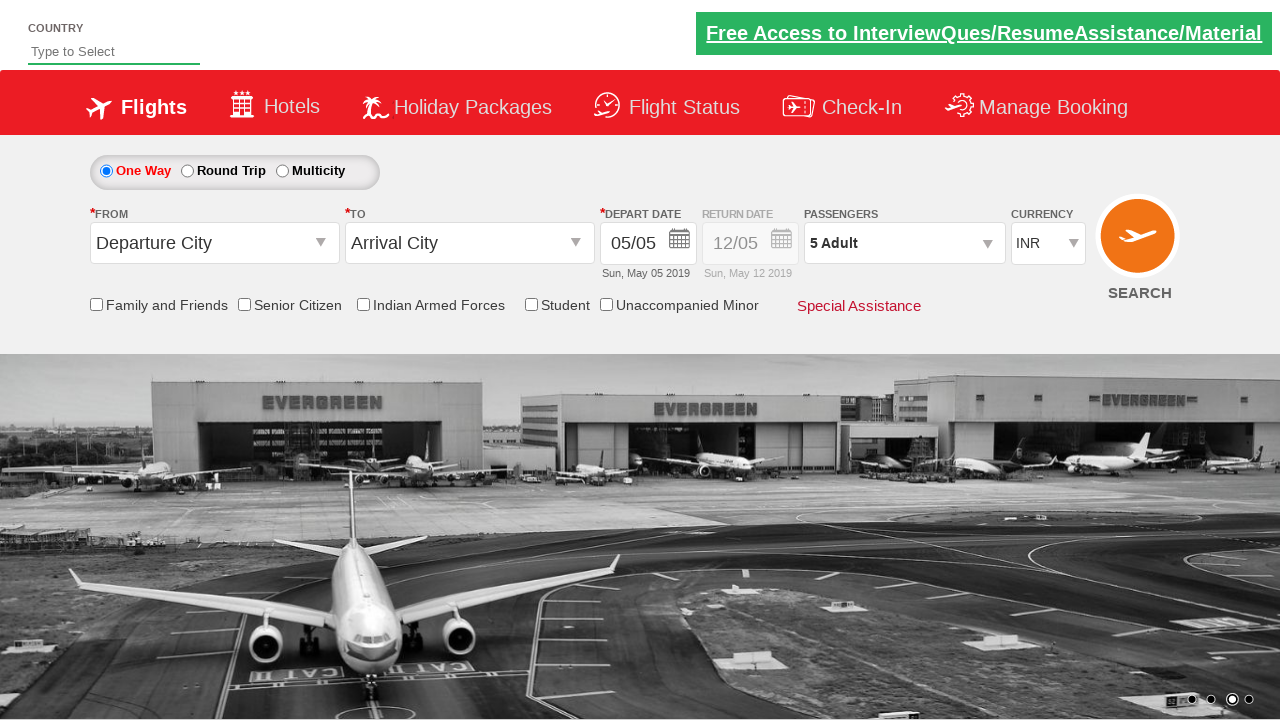